Navigates to Lenskart and verifies that the "KIDS GLASSES" link element is present

Starting URL: https://www.lenskart.com/

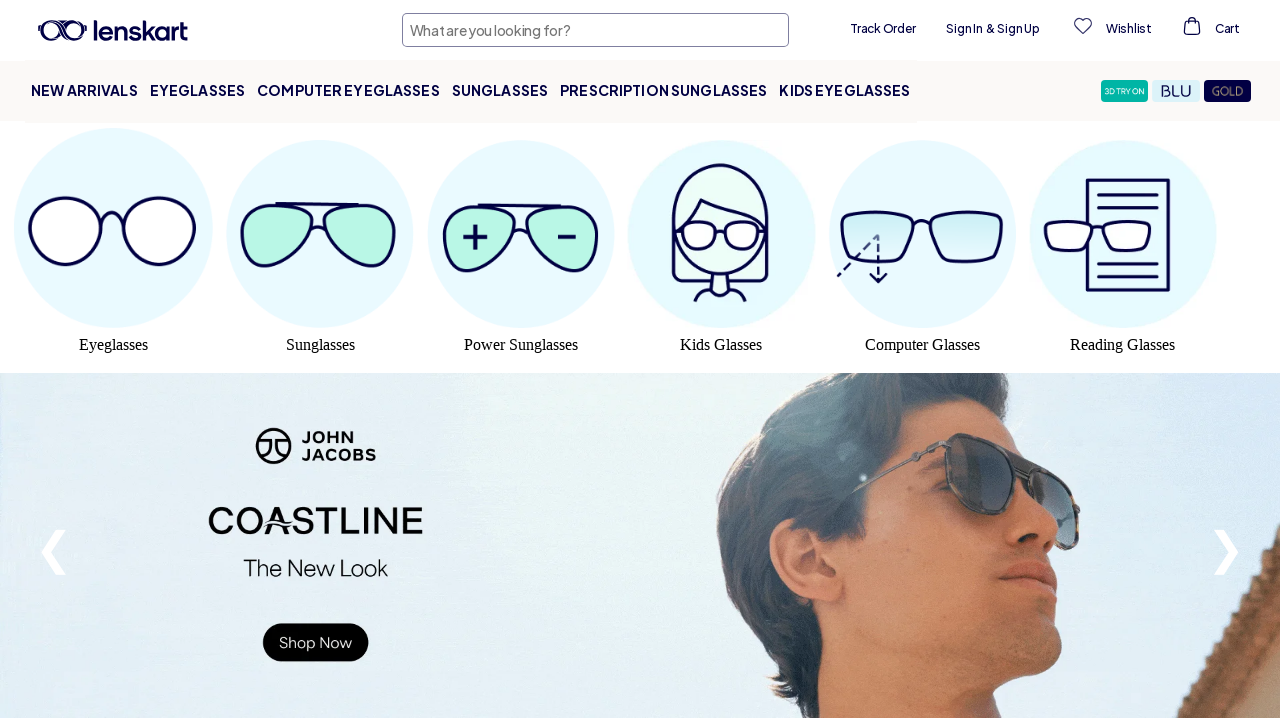

Waited for 'KIDS GLASSES' link to load on Lenskart homepage
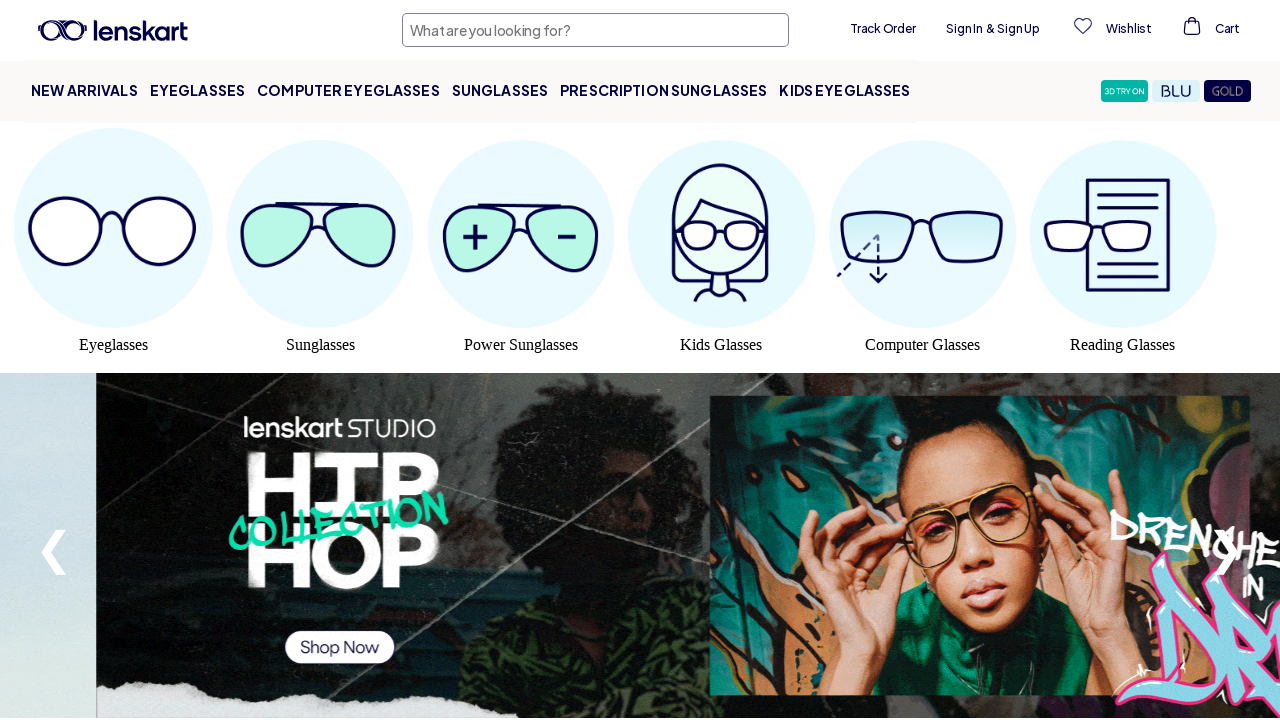

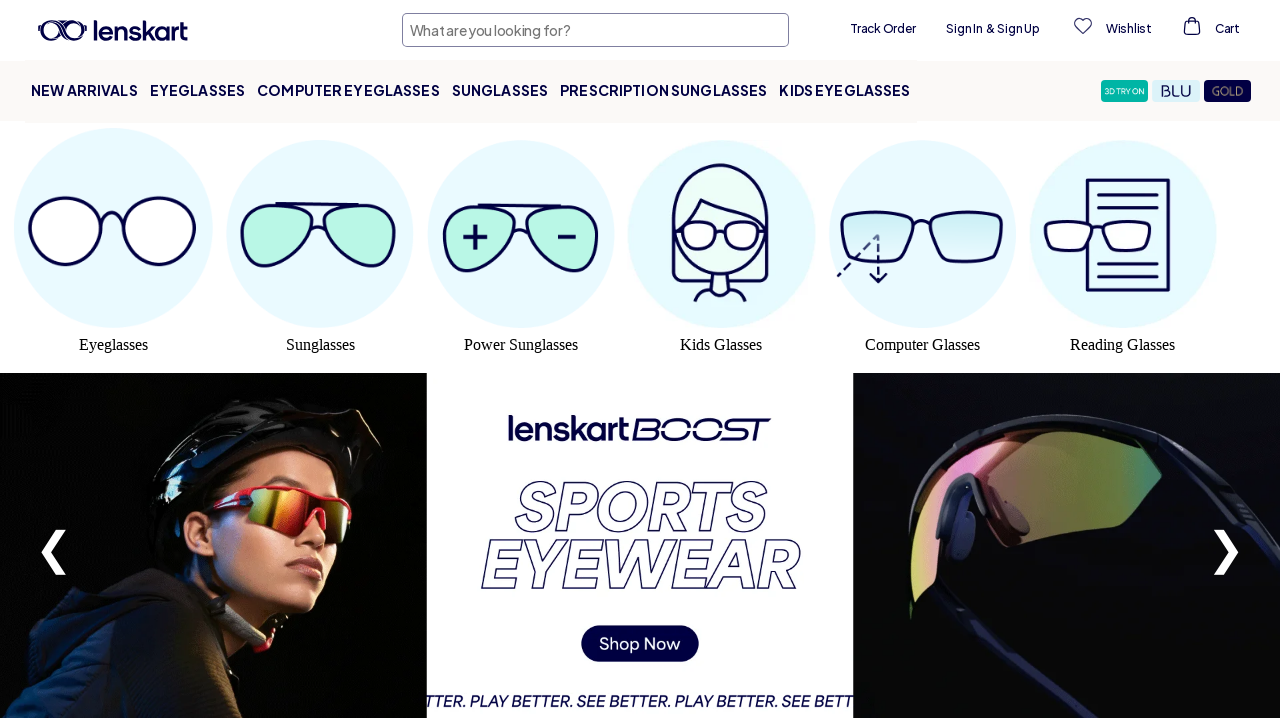